Scrolls down and clicks to read a student story which opens in a new window

Starting URL: https://skillfactory.ru/

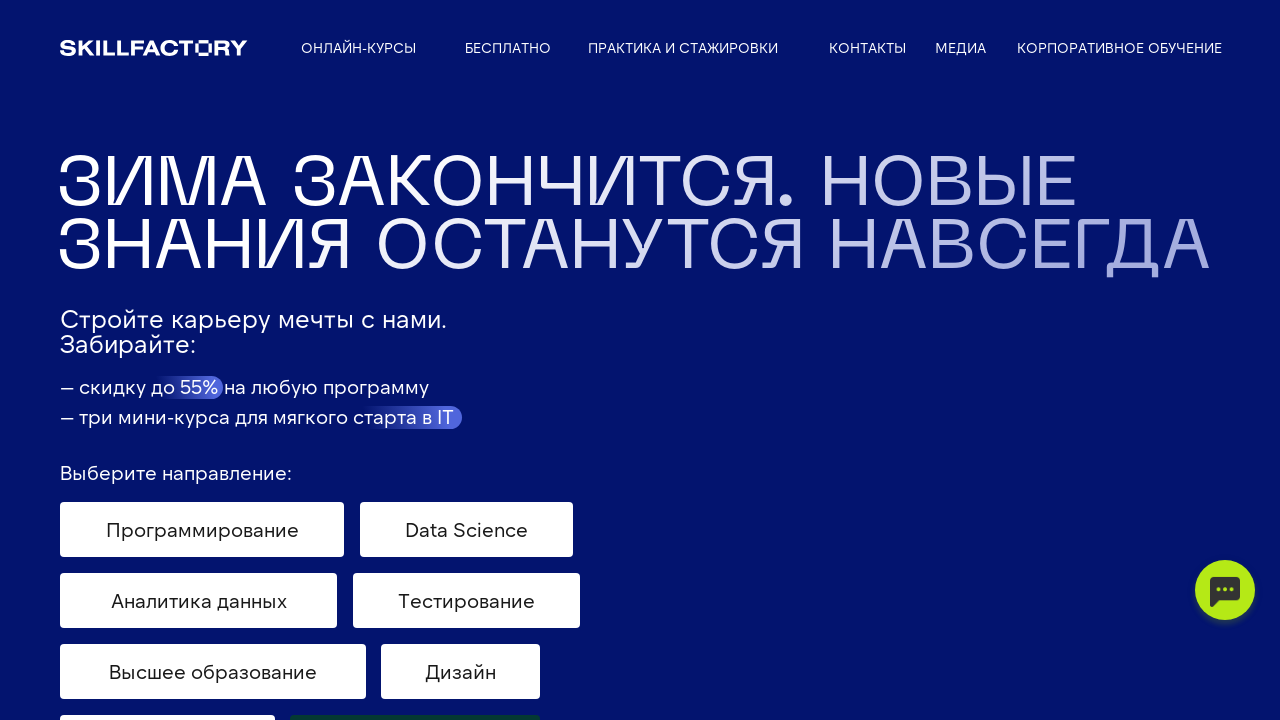

Scrolled down to 1500px to navigate towards student stories section
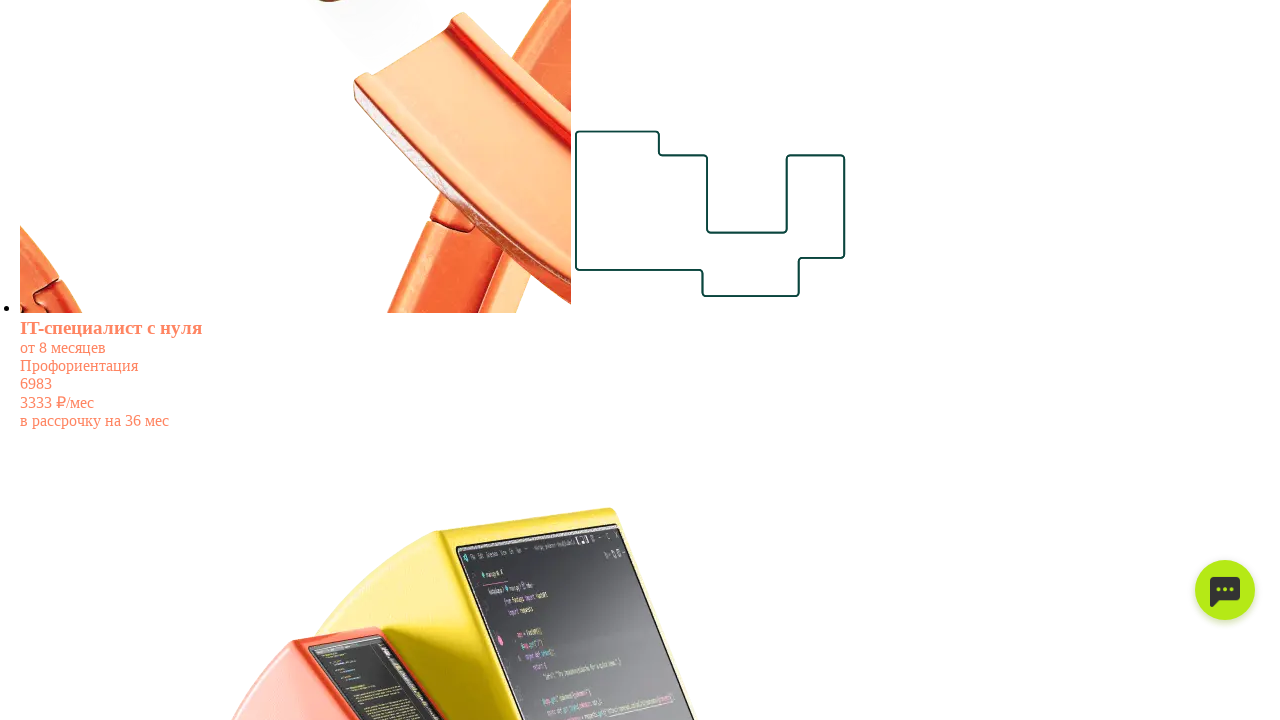

Scrolled down to 4186px to reach student stories section
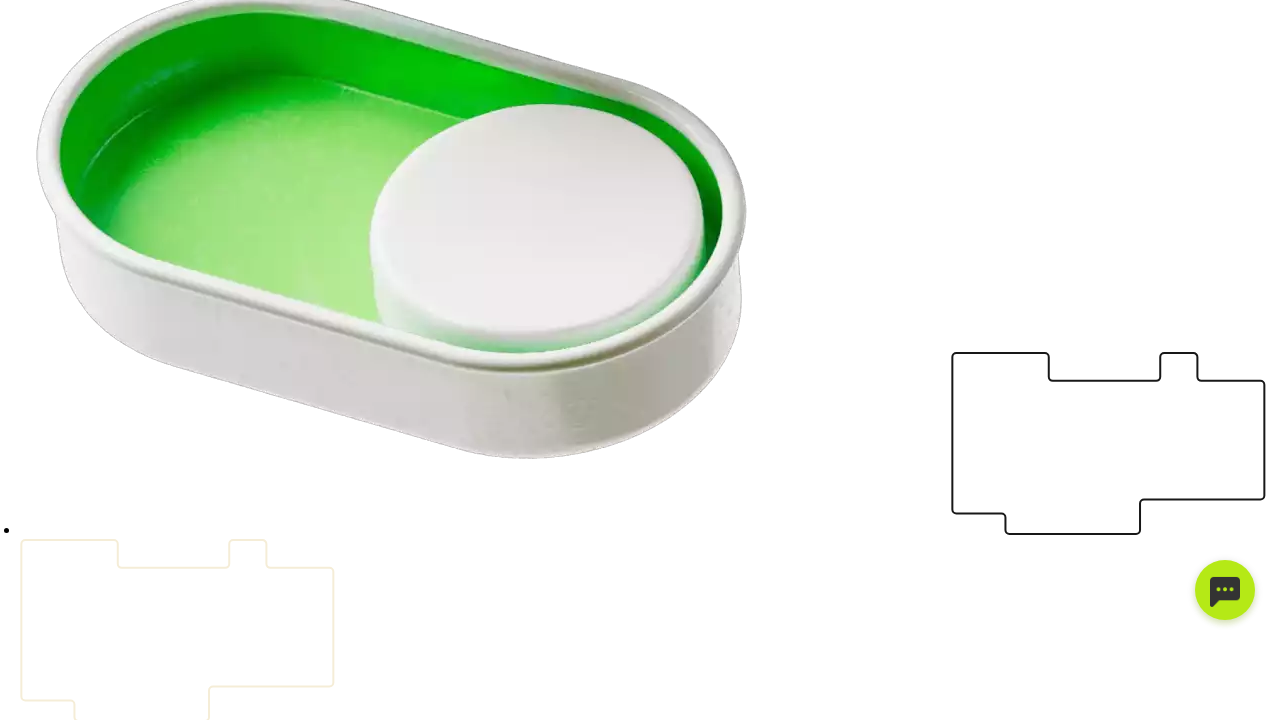

Clicked on active student story slide which opened in a new window at (56, 360) on .swiper-slide-active span
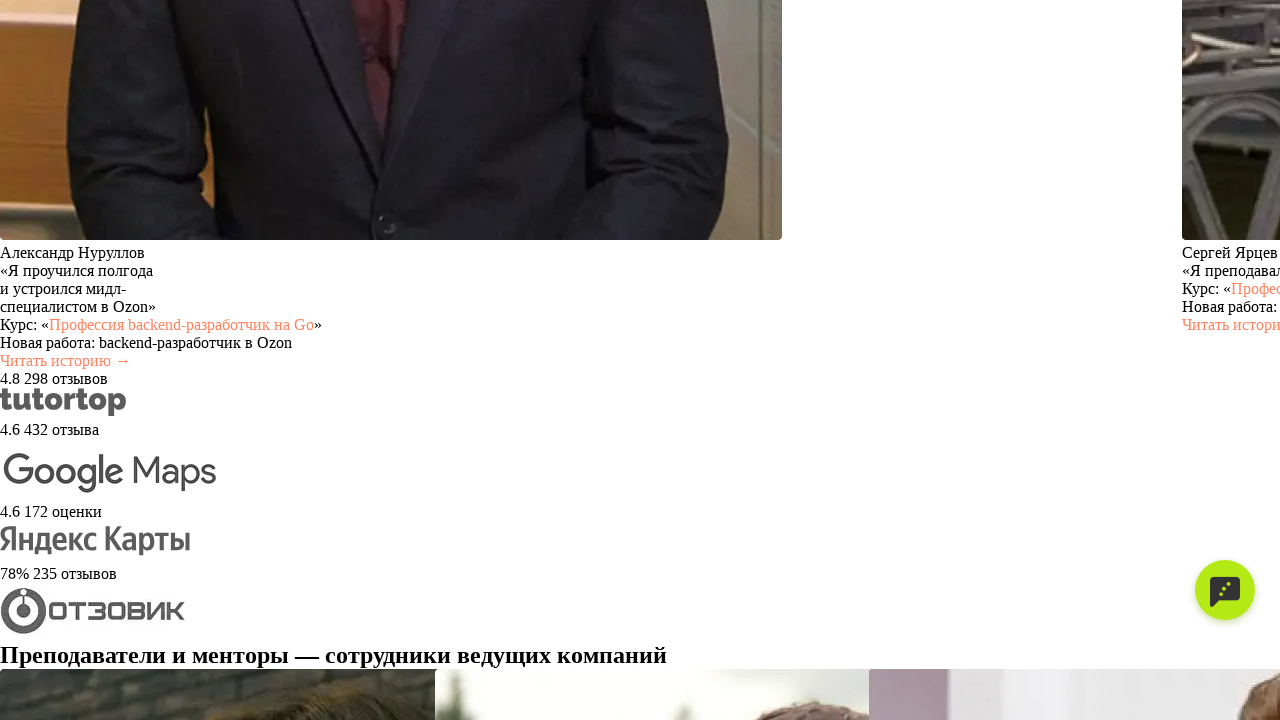

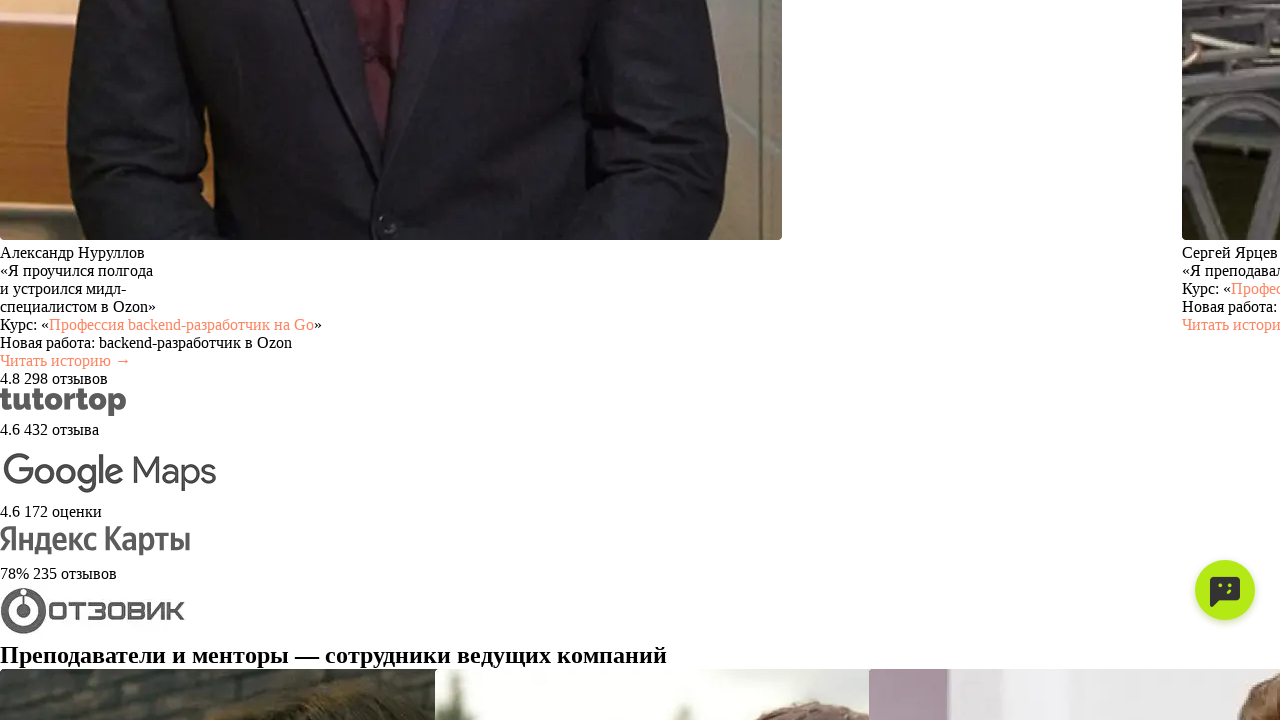